Tests a password generator tool by entering a master password and site name, generating a password, verifying the output, then testing again with an empty site field.

Starting URL: http://angel.net/~nic/passwd.current.html

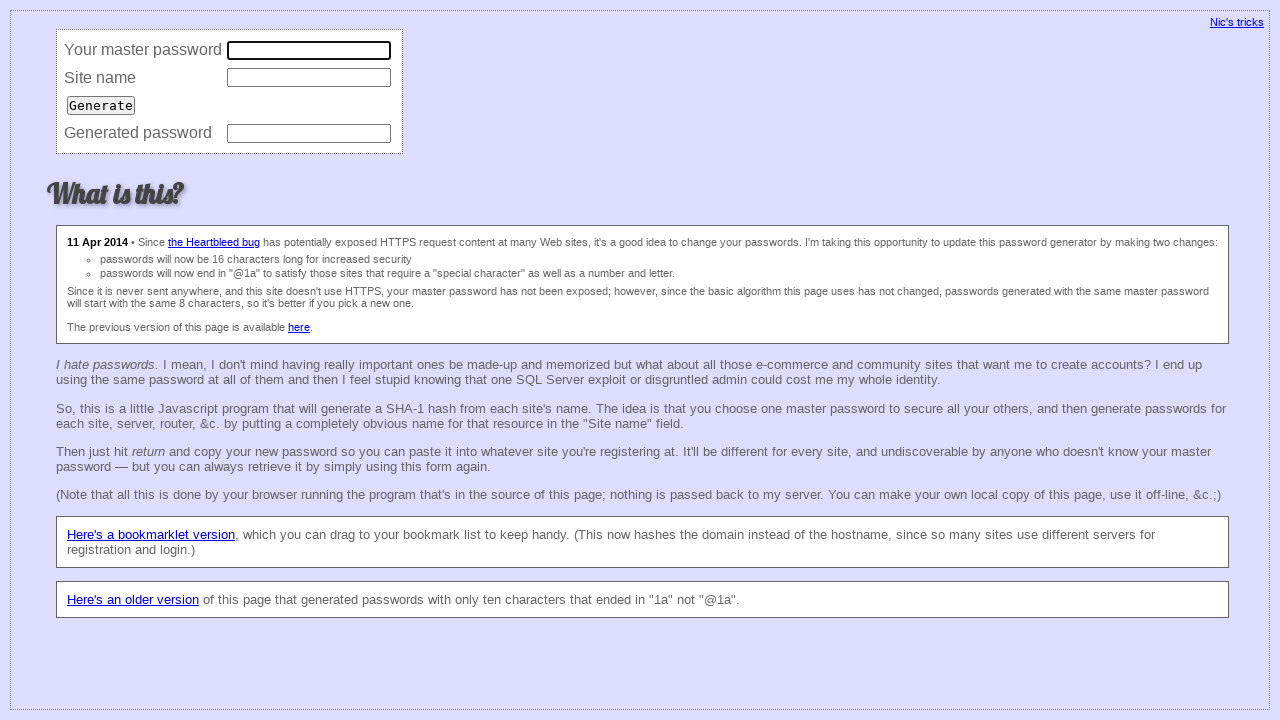

Cleared master password field on input[name='master']
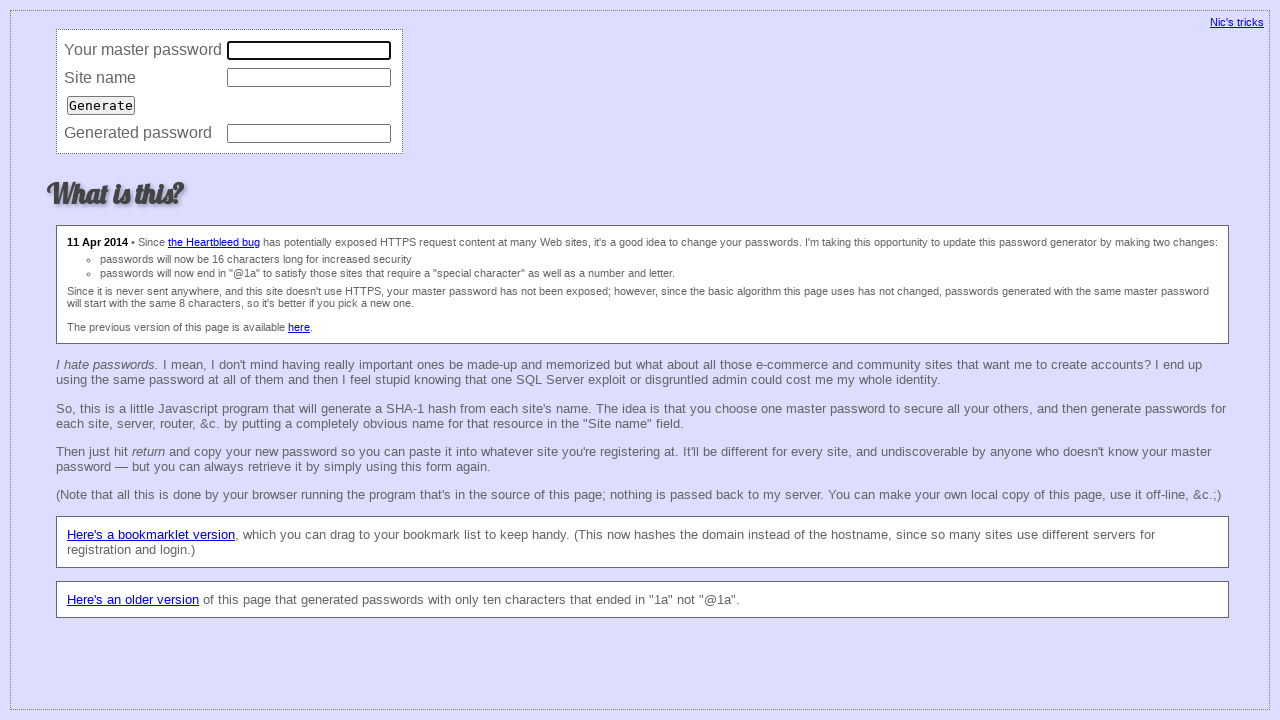

Filled master password field with '12345678' on input[name='master']
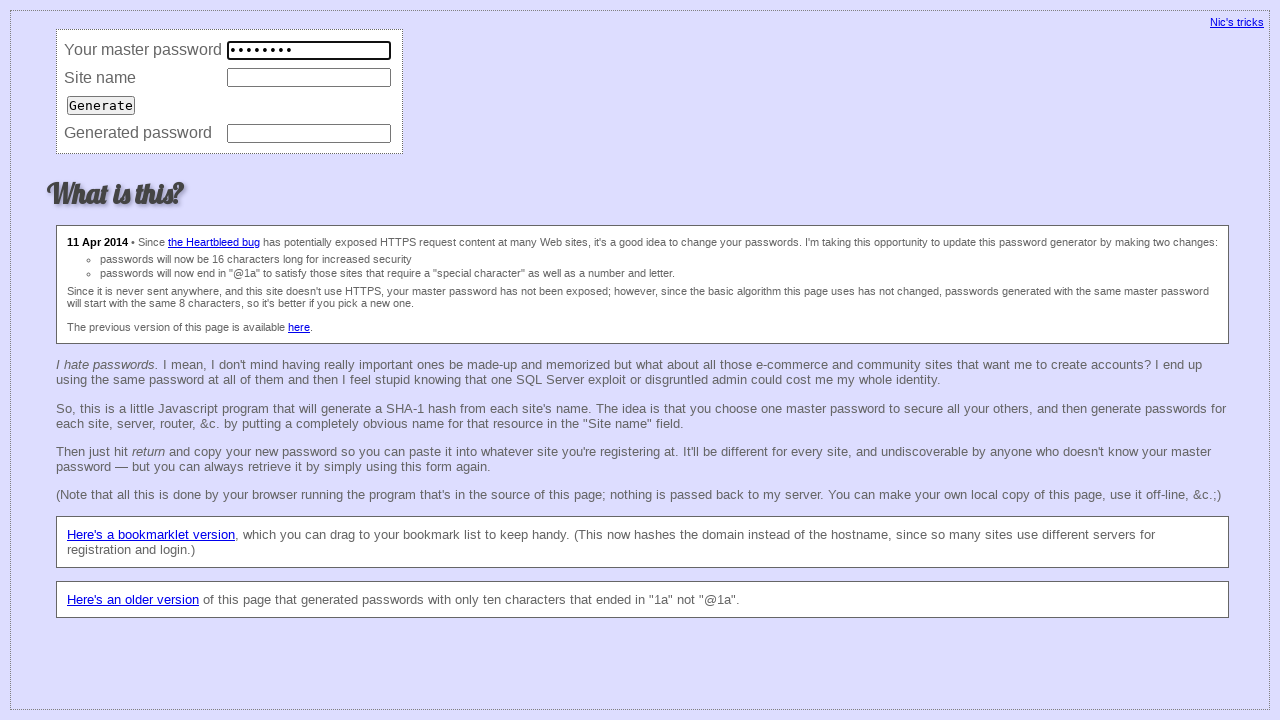

Cleared site name field on input[name='site']
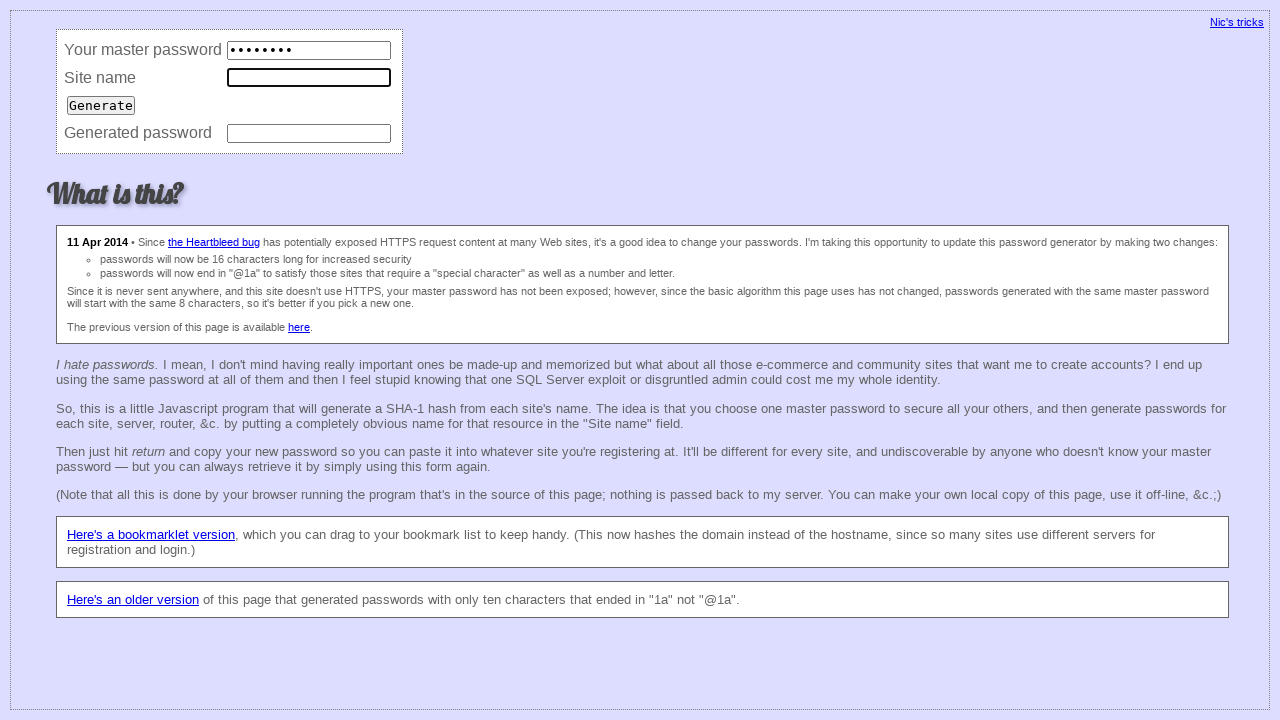

Filled site name field with 'gmail.com' on input[name='site']
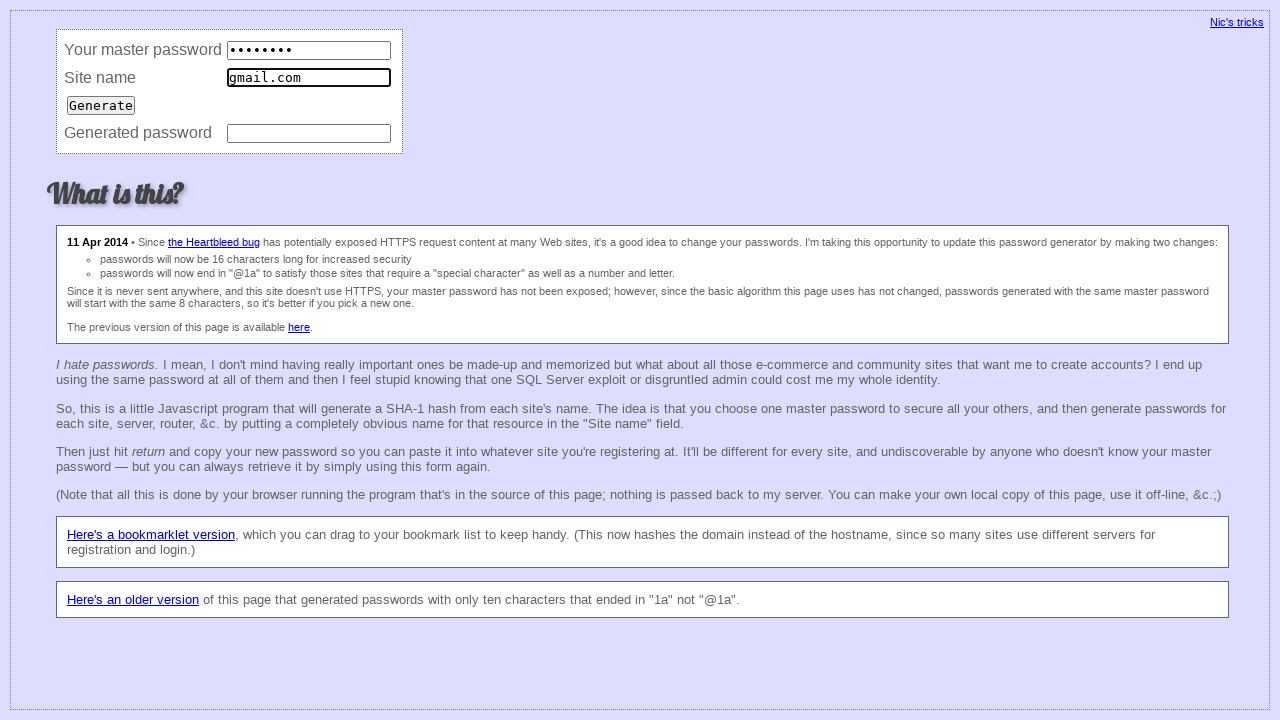

Clicked generate button to create password at (101, 105) on input >> nth=2
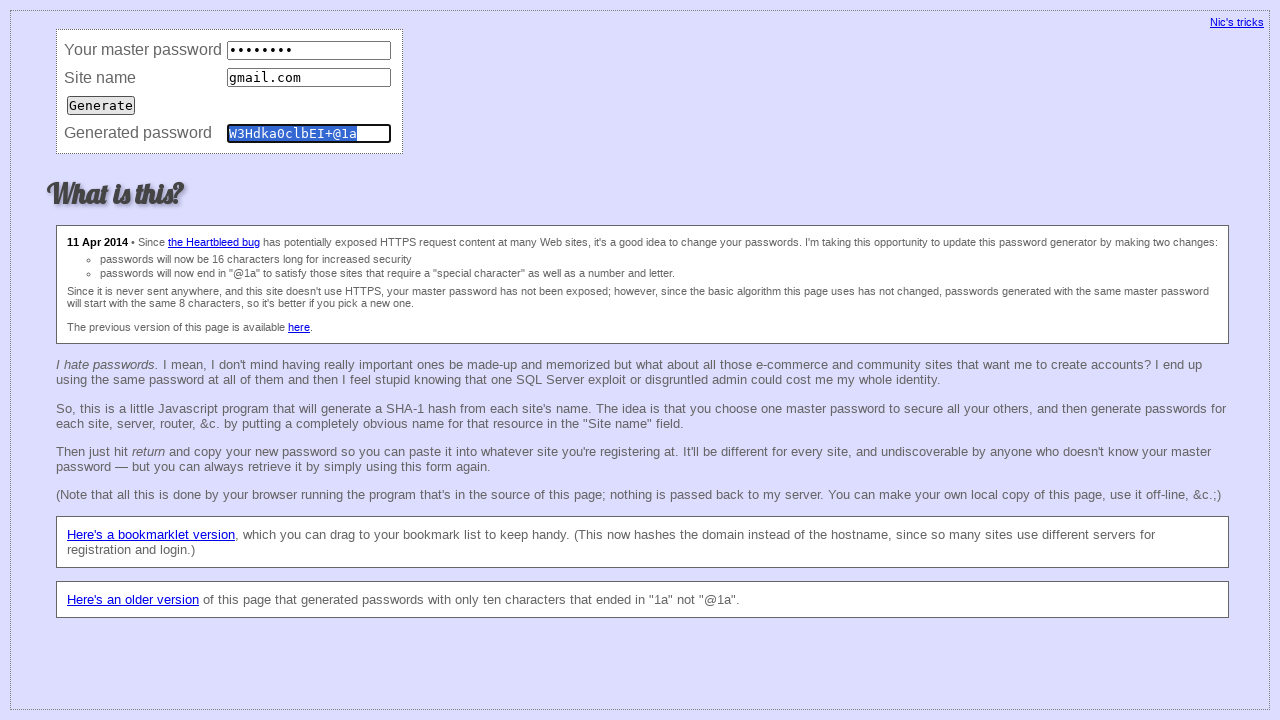

Password field populated with generated password
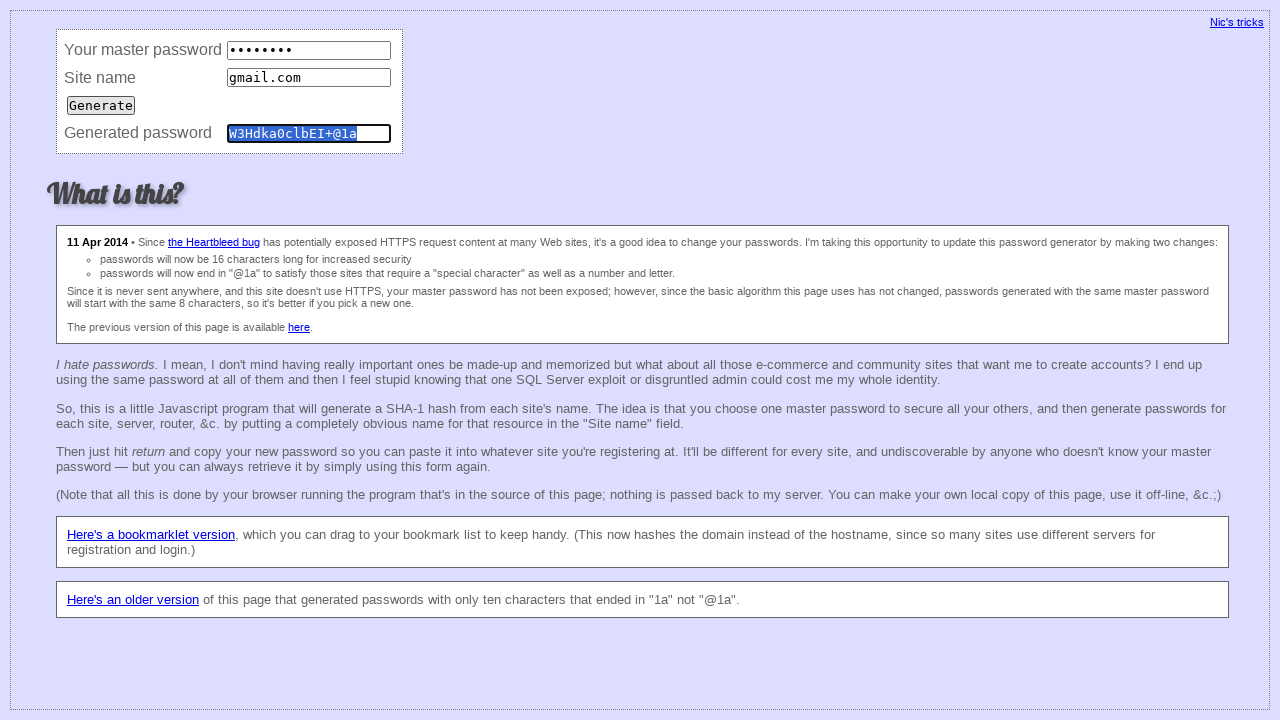

Retrieved generated password: W3Hdka0clbEI+@1a
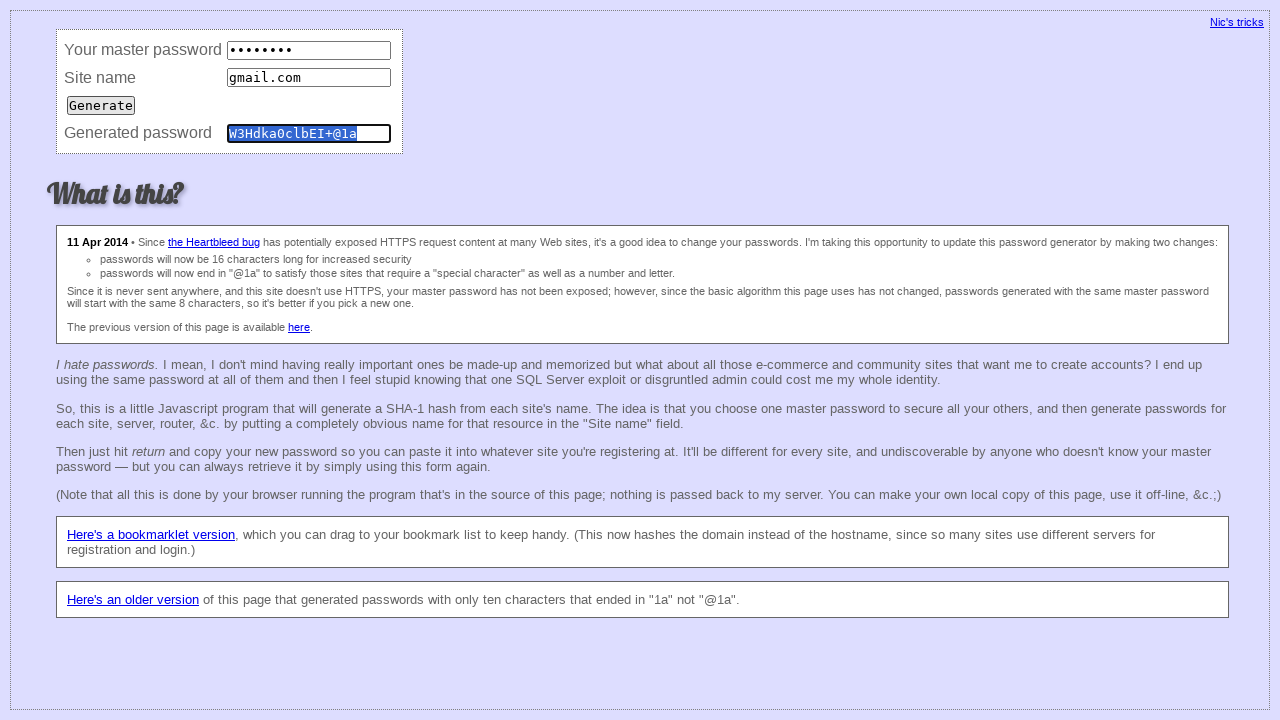

Verified password matches expected value: W3Hdka0clbEI+@1a
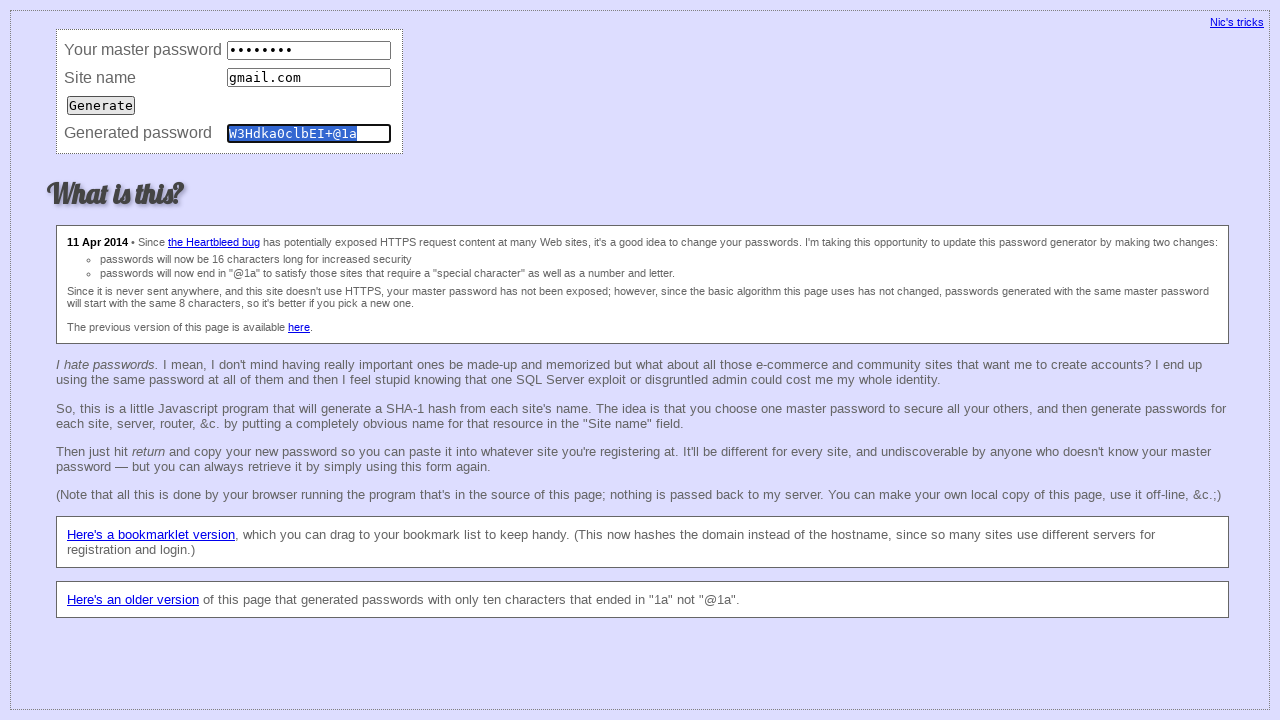

Cleared site name field for second test on input[name='site']
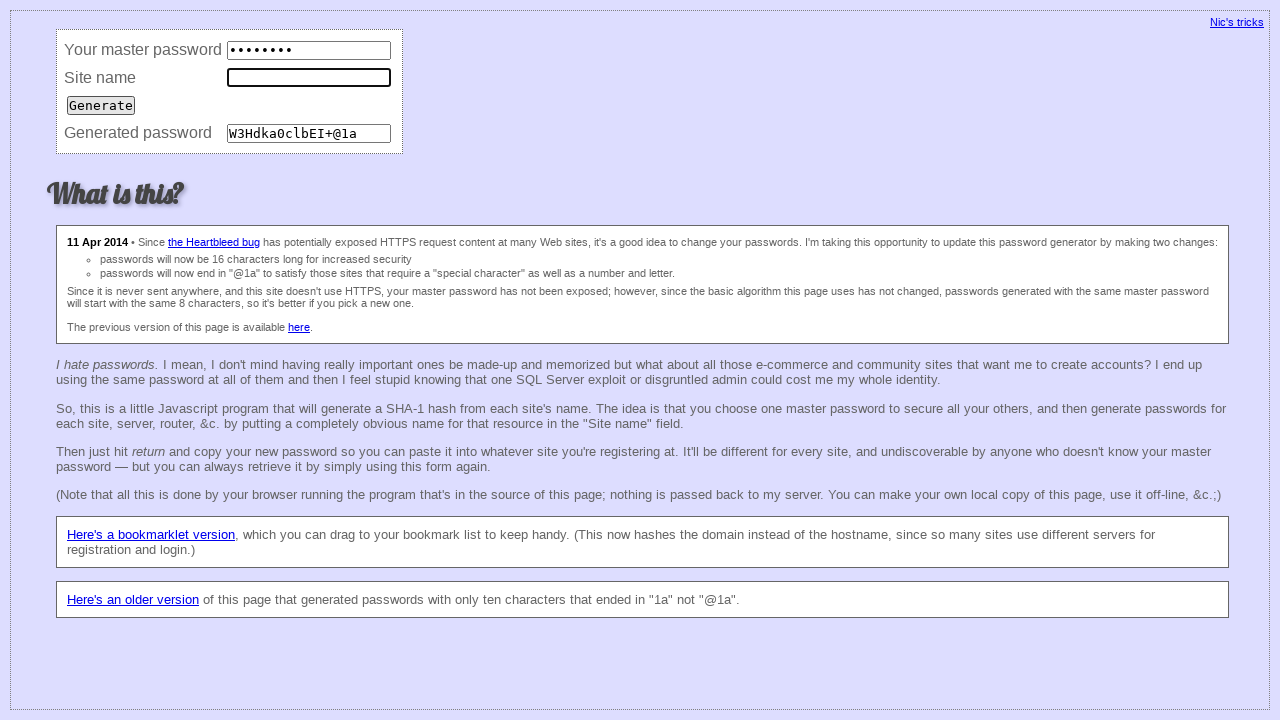

Clicked generate button again with empty site field at (101, 105) on input >> nth=2
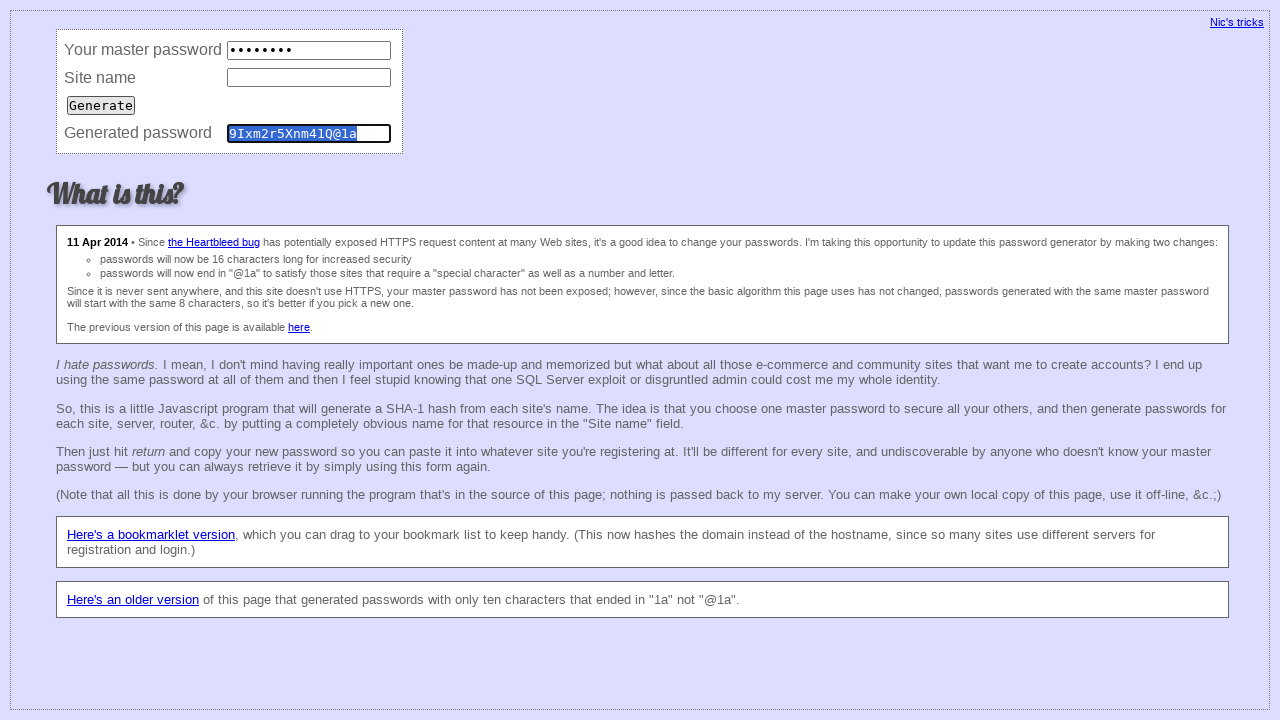

Waited 500ms for password to update
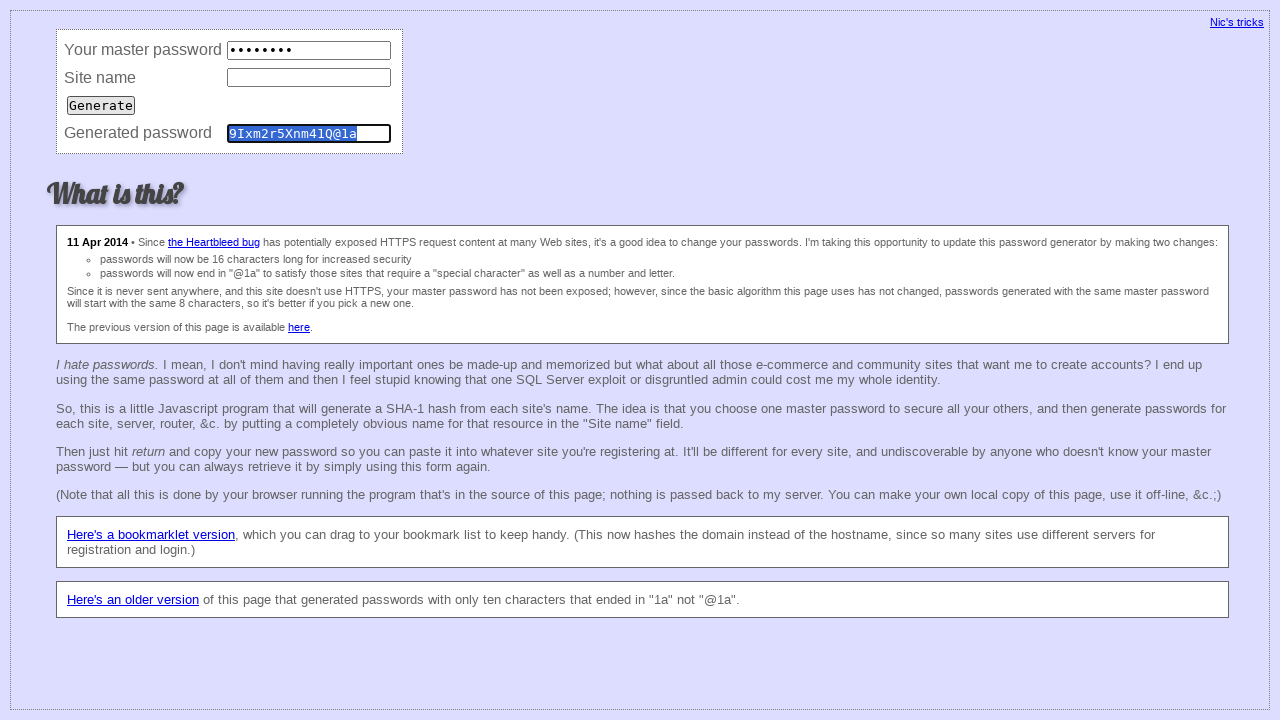

Retrieved second generated password: 9Ixm2r5Xnm41Q@1a
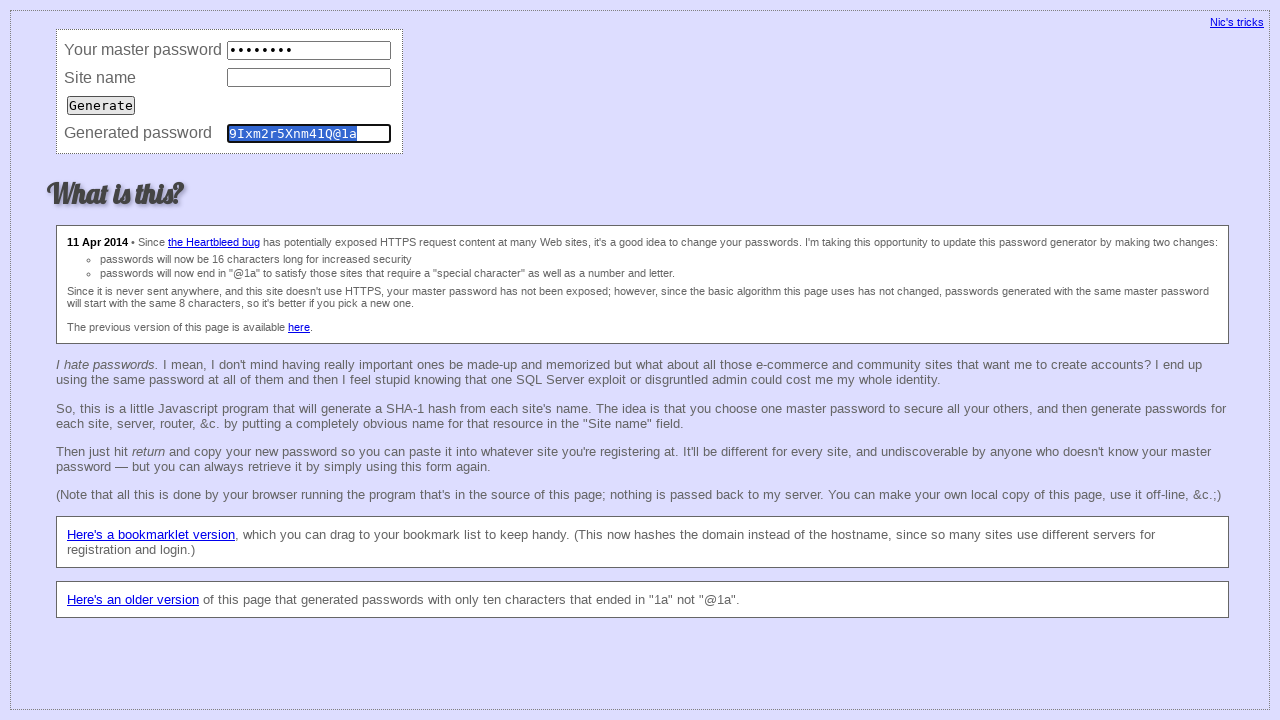

Verified second password matches expected value: 9Ixm2r5Xnm41Q@1a
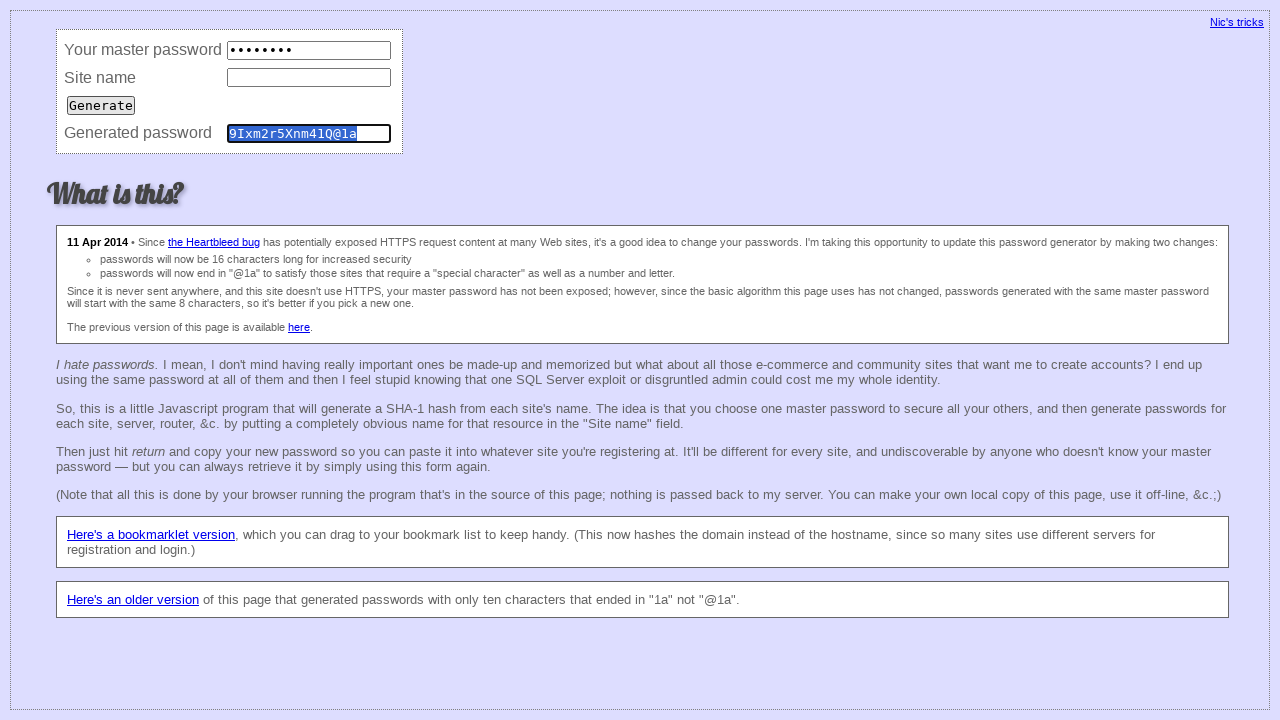

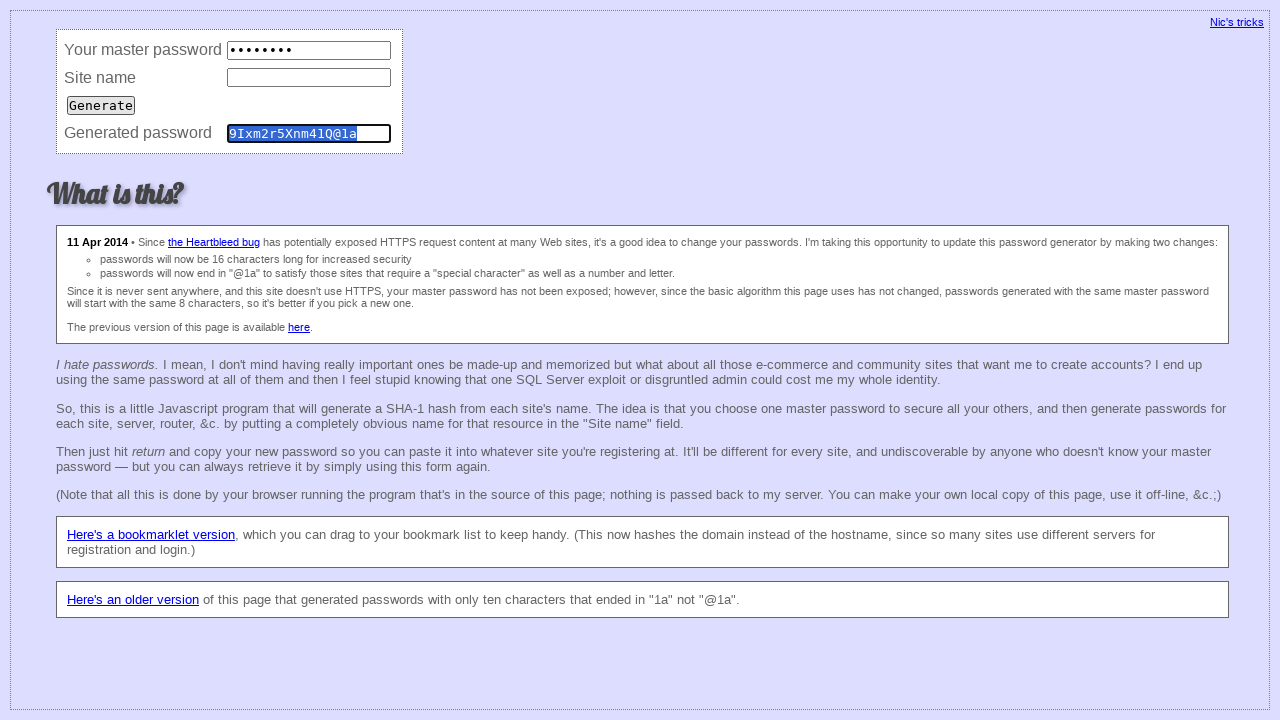